Navigates through a product catalog by repeatedly clicking the pagination "next" button until reaching the last page

Starting URL: https://downtowncamera.com/shop/categories/film/160830cc-7790-4399-9330-586545ab3e9b

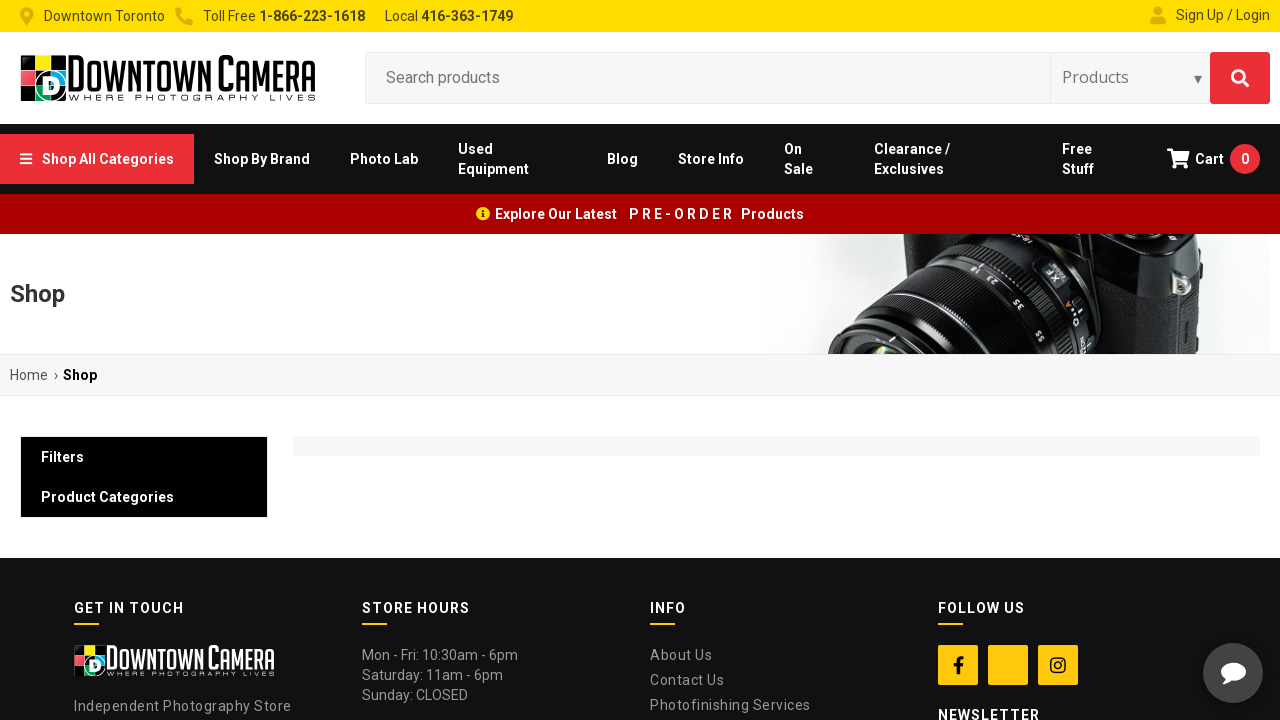

Reached last page - next button no longer visible
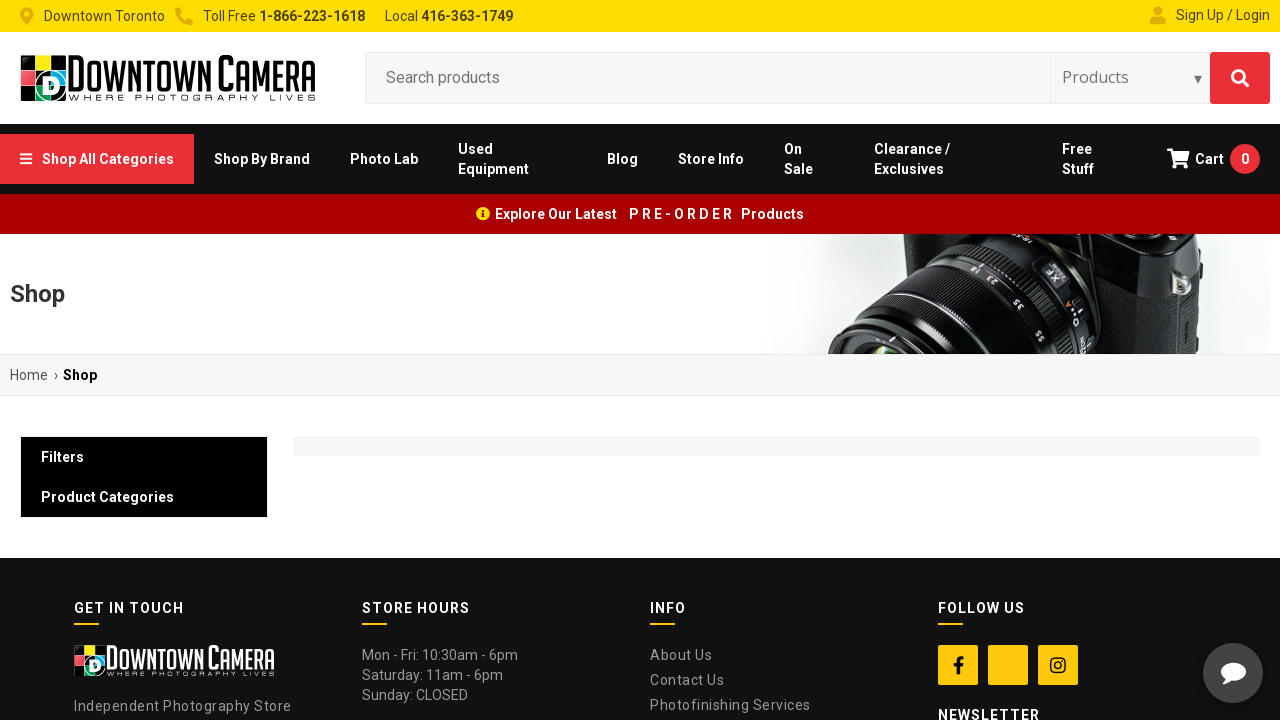

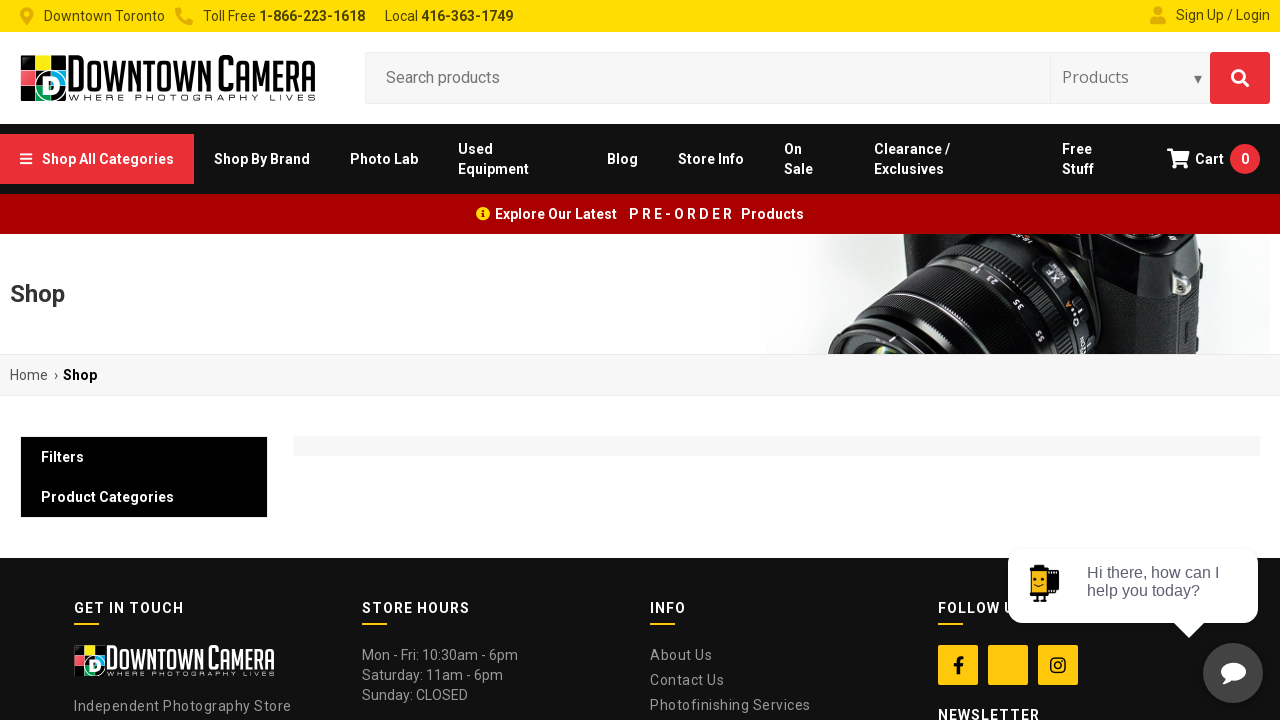